Navigates through About Us menu to the Careers section

Starting URL: https://366pi.tech

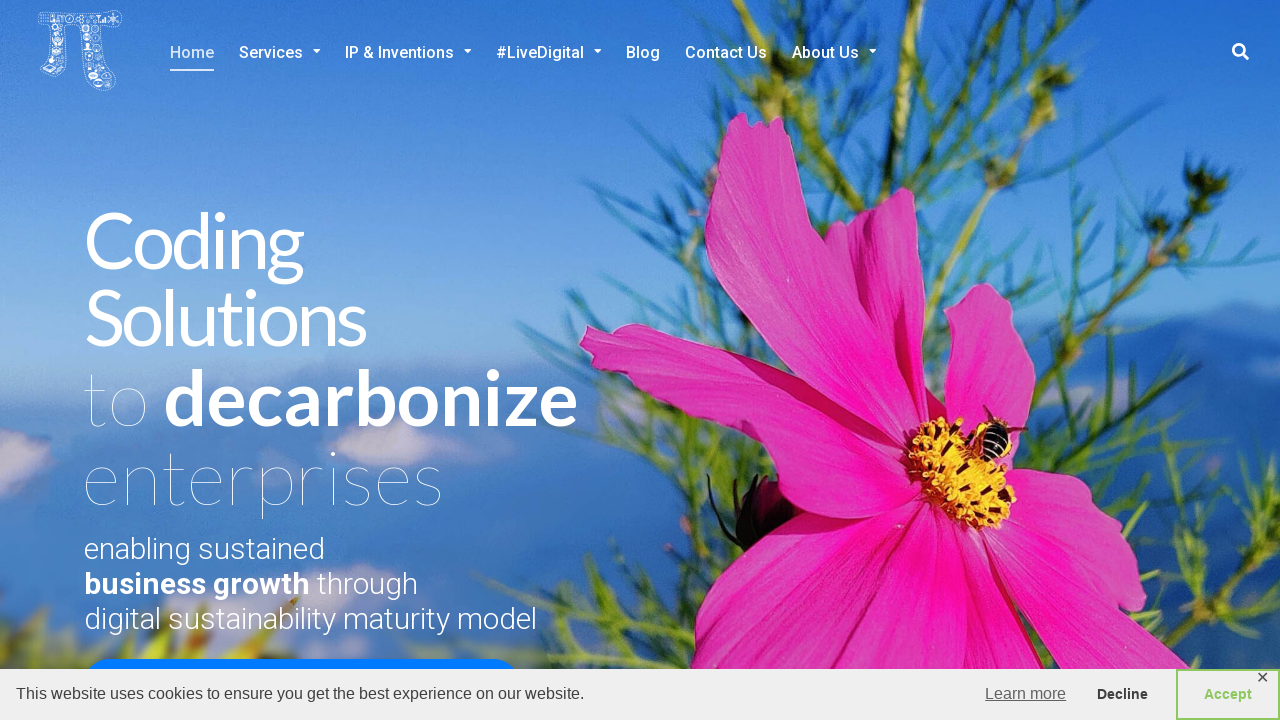

Clicked on About Us menu at (834, 53) on xpath=//*[@id='menu-item-4385']/a
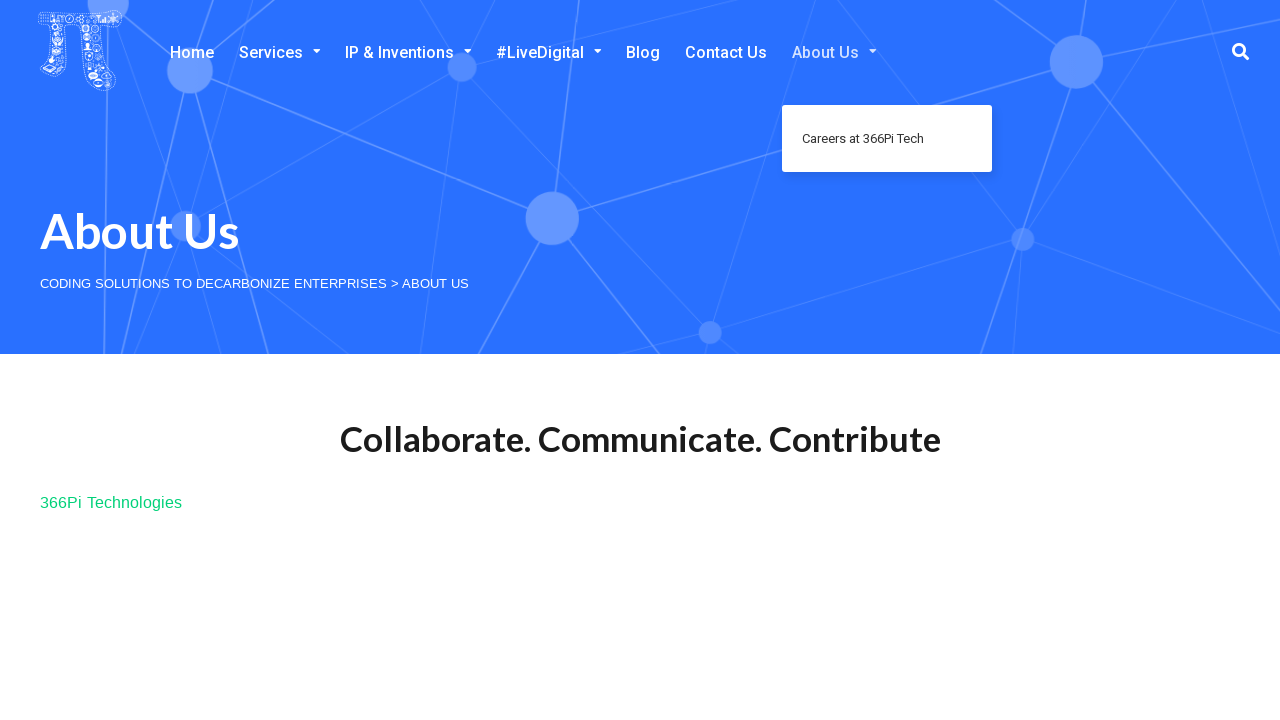

Clicked on Careers option in About Us menu at (867, 138) on xpath=//*[@id='menu-item-4441']/a
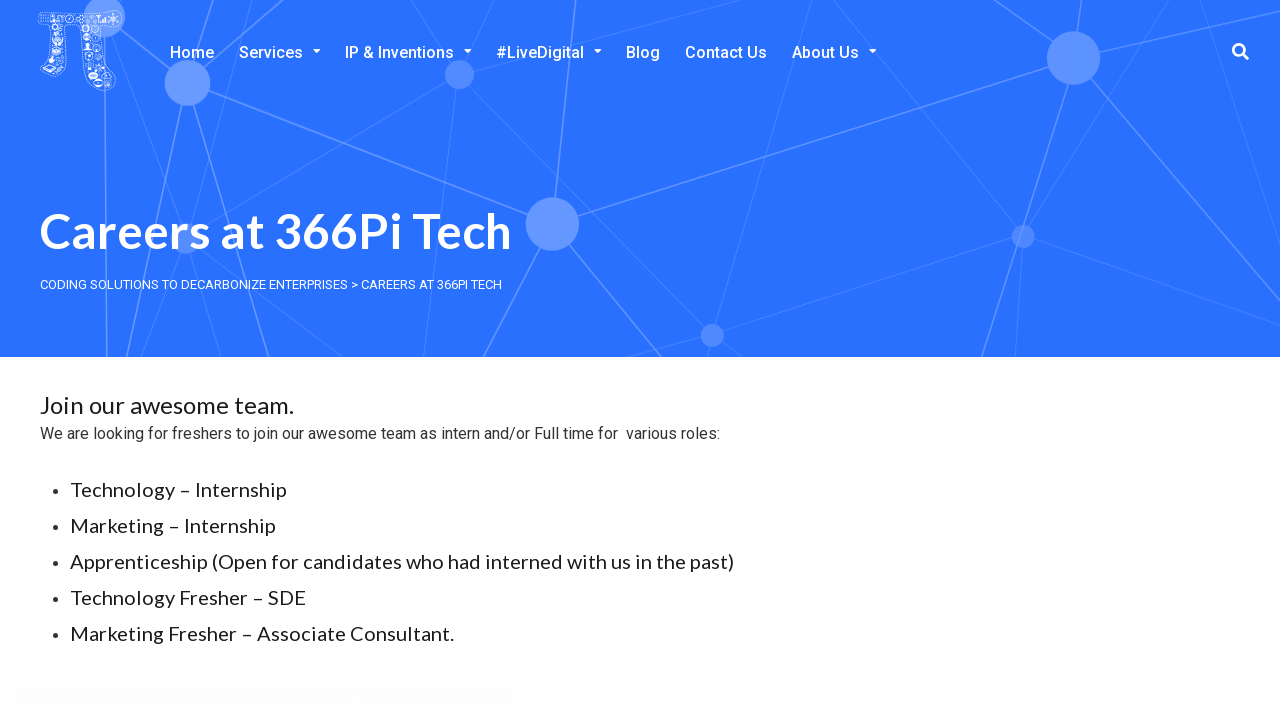

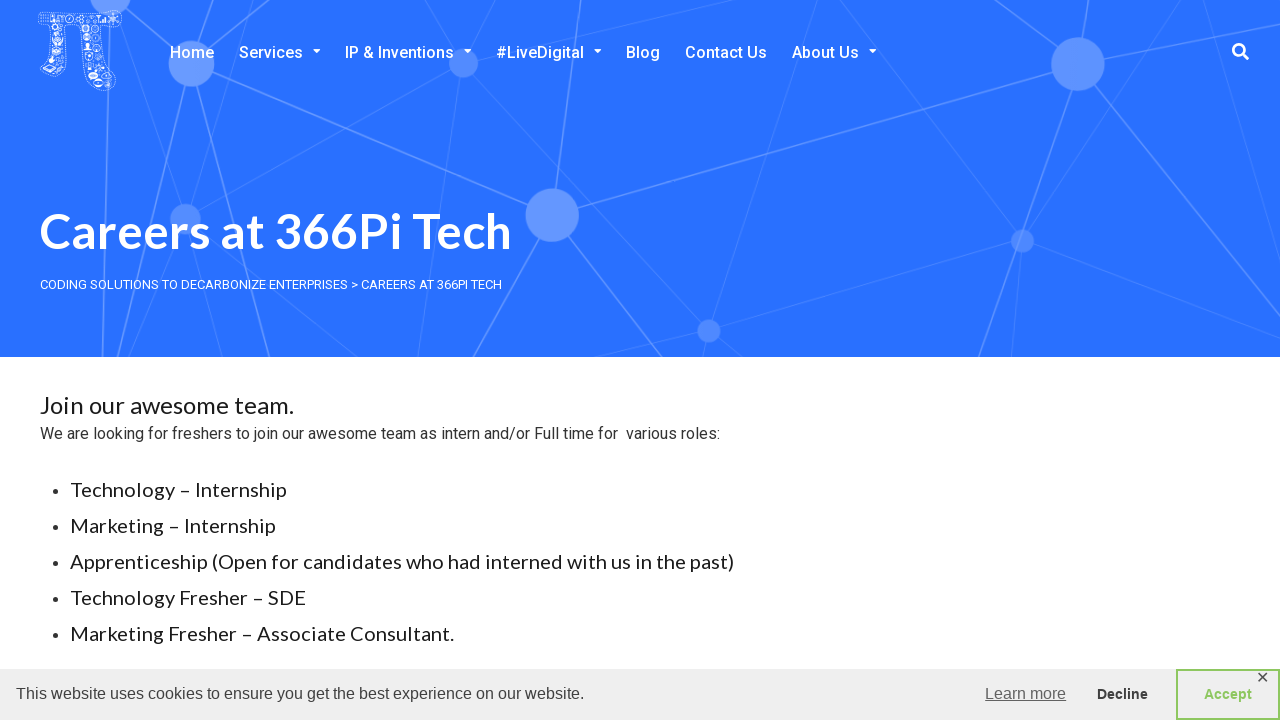